Tests that the Clear completed button is visible with correct text after marking an item complete

Starting URL: https://demo.playwright.dev/todomvc

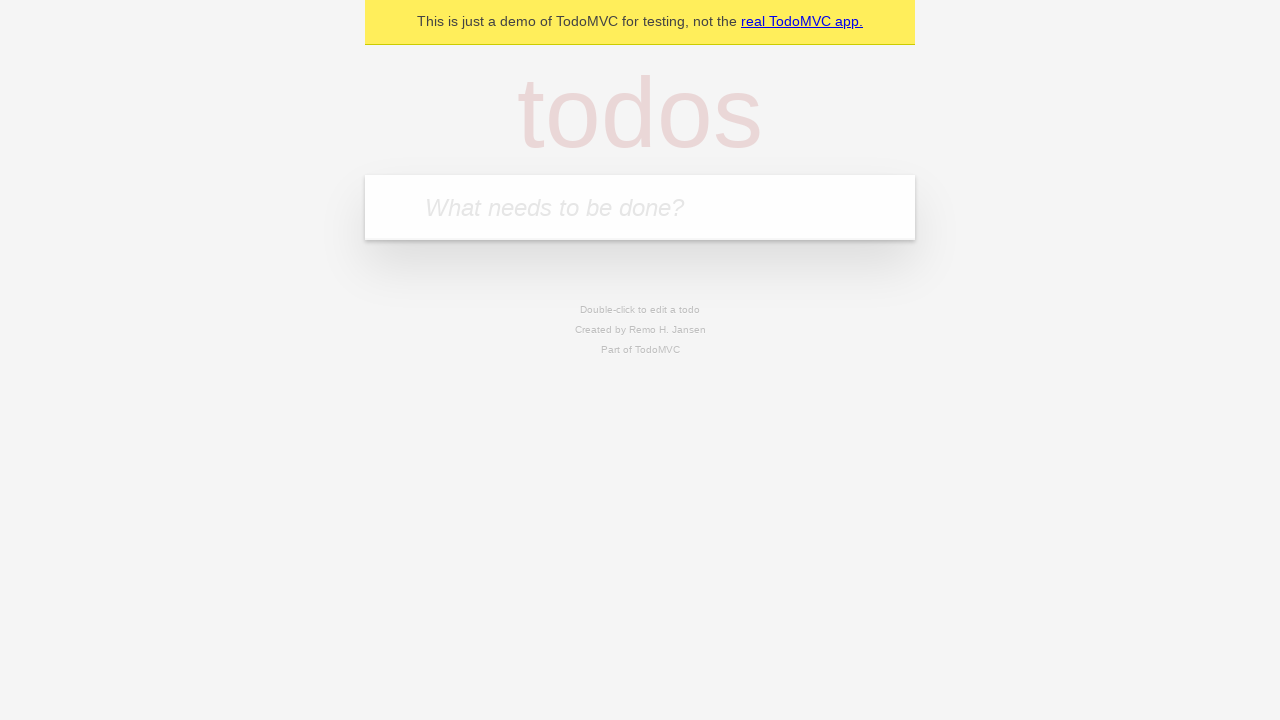

Located the 'What needs to be done?' input field
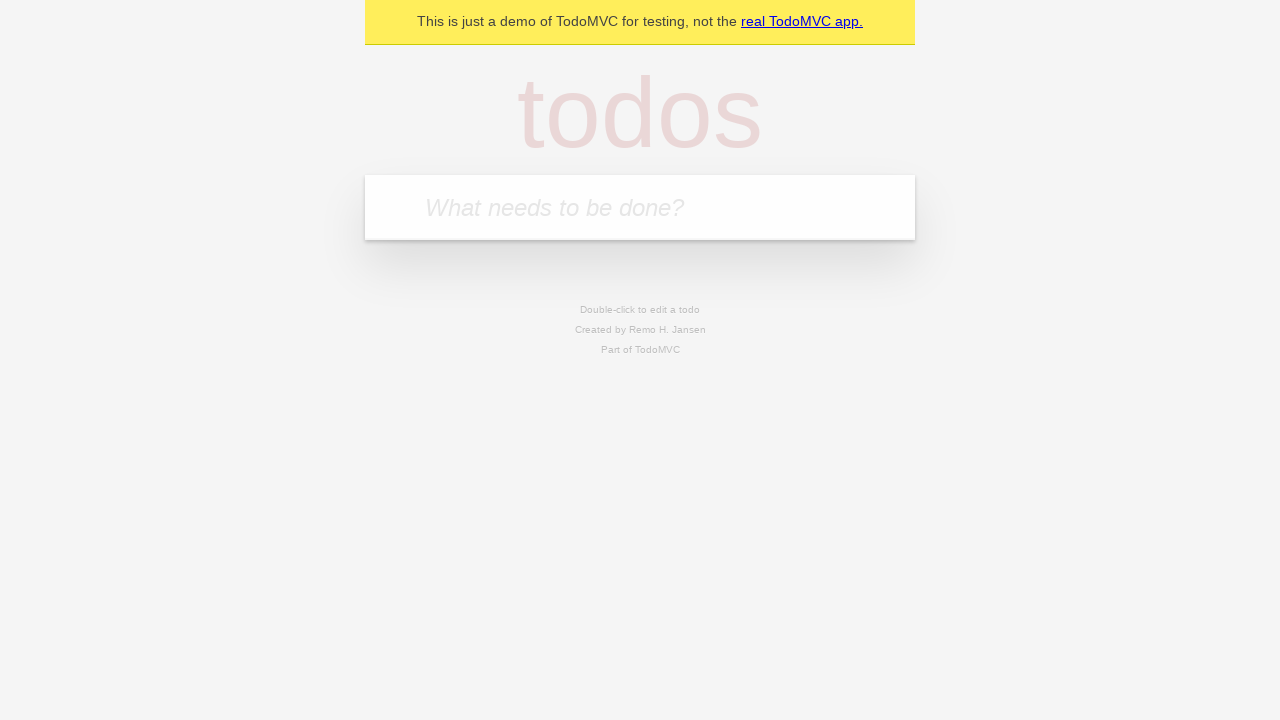

Filled todo input with 'buy some cheese' on internal:attr=[placeholder="What needs to be done?"i]
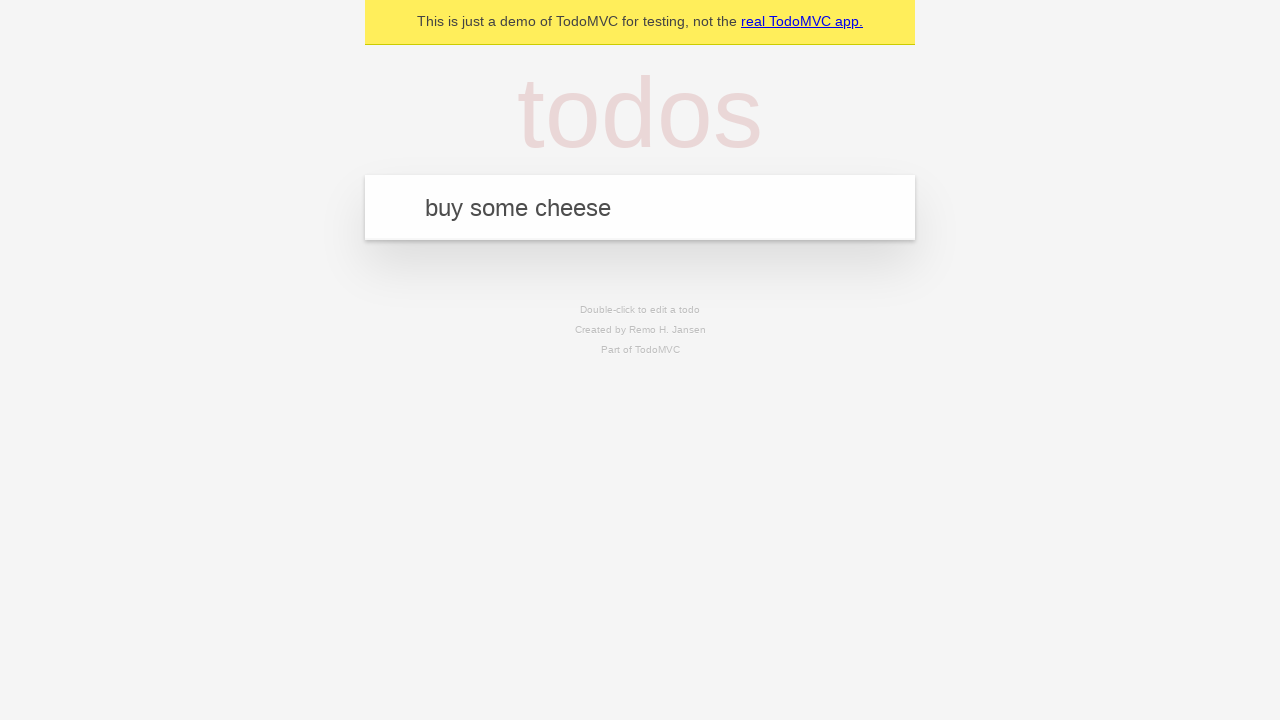

Pressed Enter to add todo 'buy some cheese' on internal:attr=[placeholder="What needs to be done?"i]
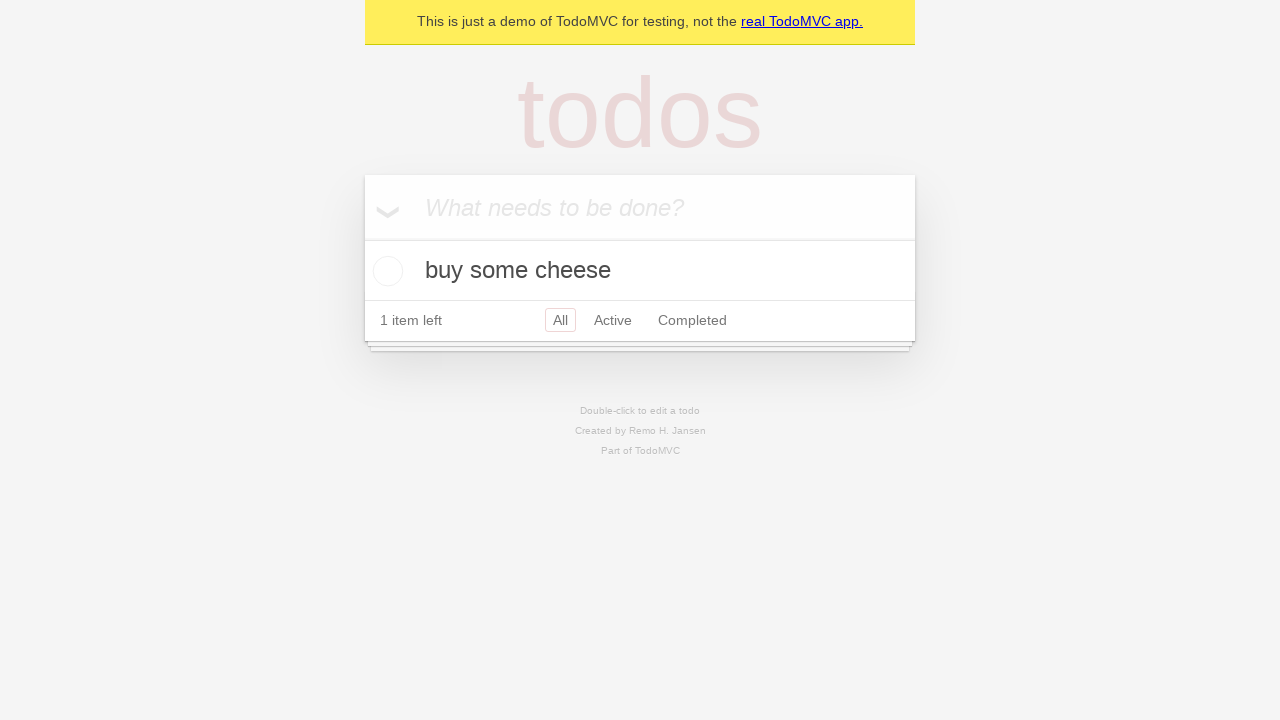

Filled todo input with 'feed the cat' on internal:attr=[placeholder="What needs to be done?"i]
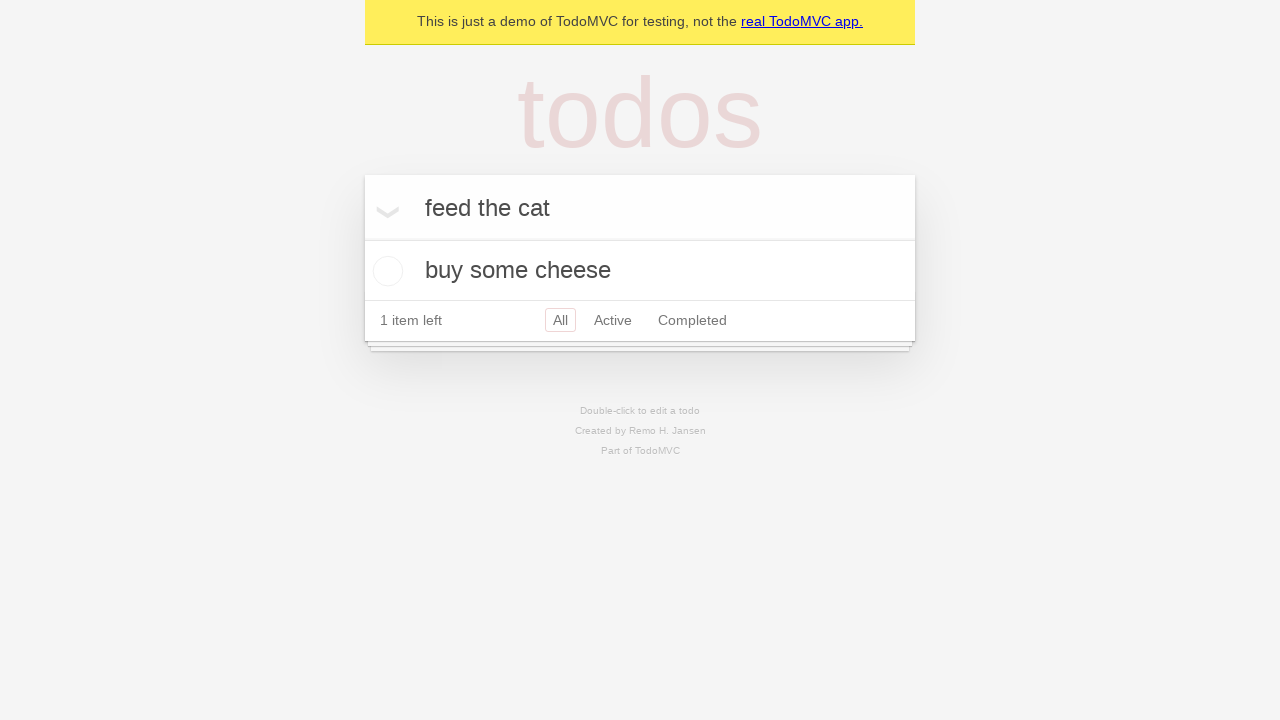

Pressed Enter to add todo 'feed the cat' on internal:attr=[placeholder="What needs to be done?"i]
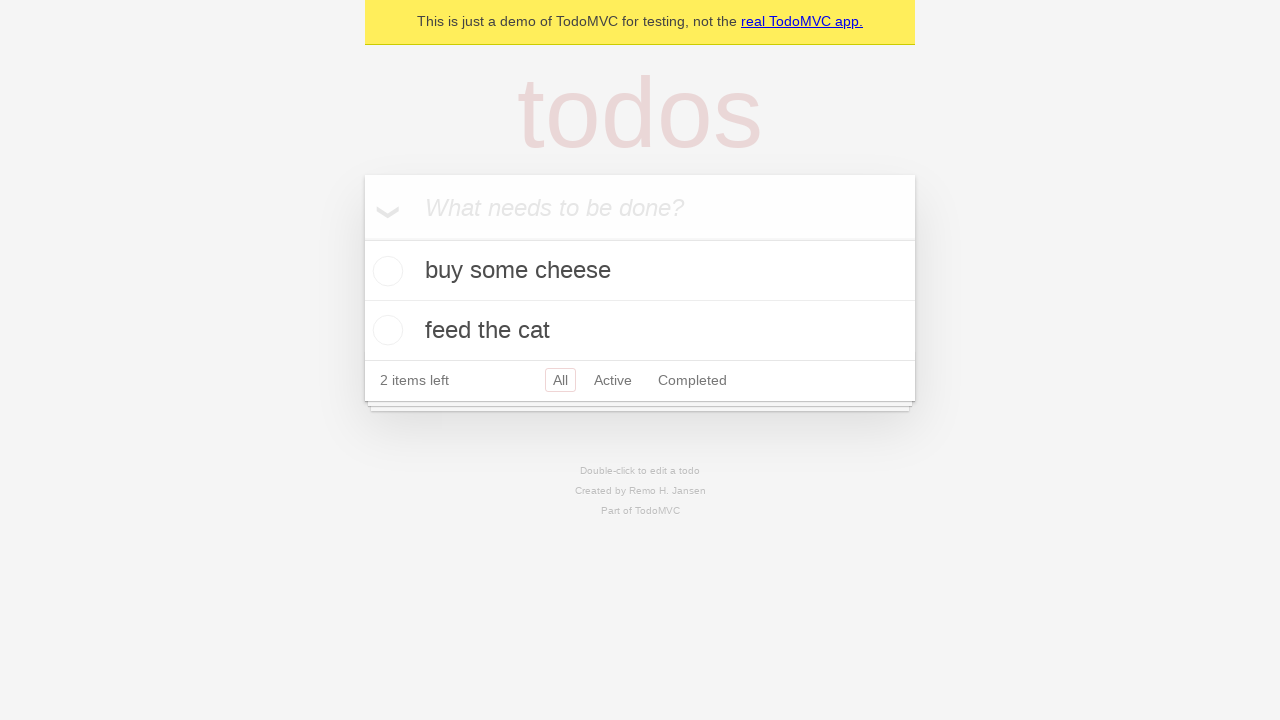

Filled todo input with 'book a doctors appointment' on internal:attr=[placeholder="What needs to be done?"i]
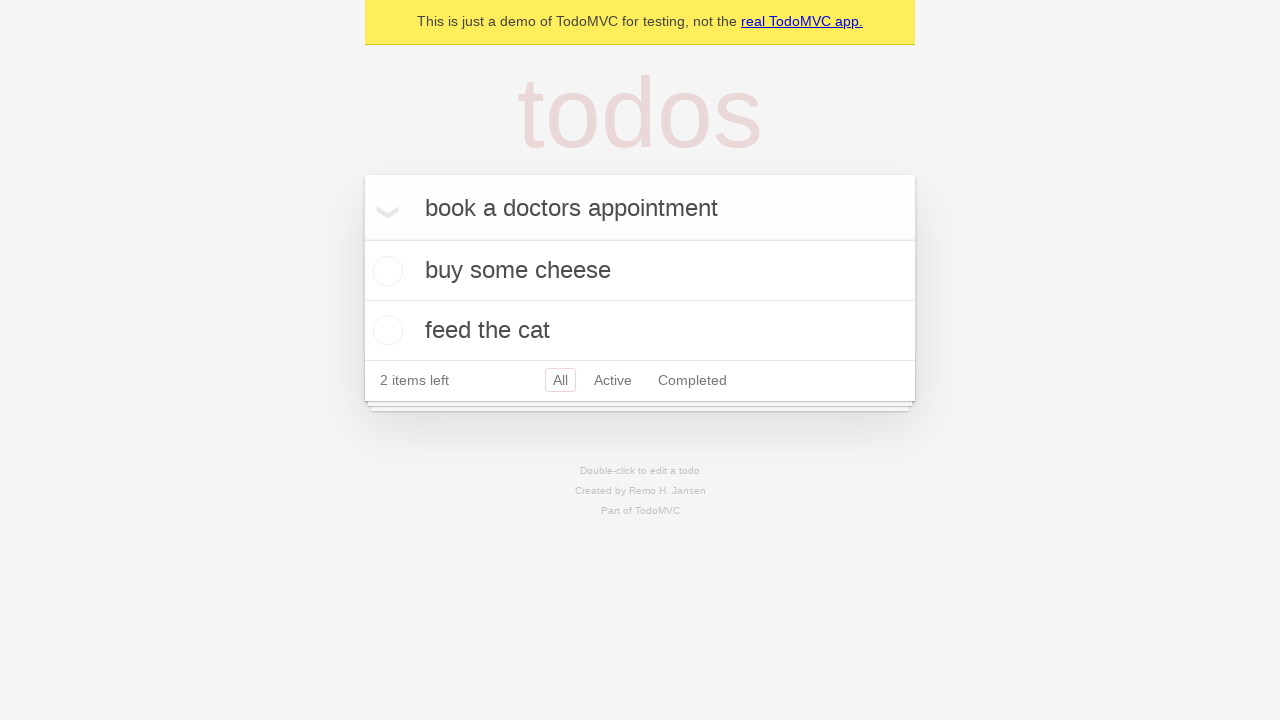

Pressed Enter to add todo 'book a doctors appointment' on internal:attr=[placeholder="What needs to be done?"i]
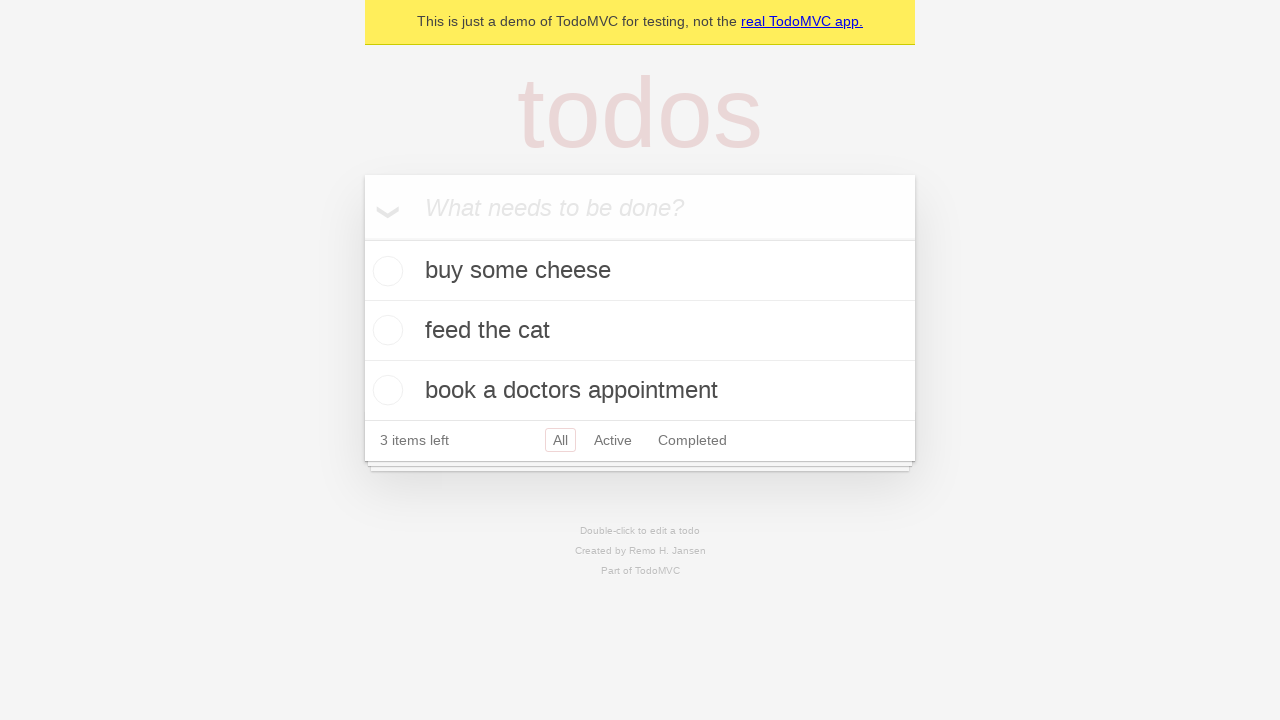

Checked the first todo item as complete at (385, 271) on .todo-list li .toggle >> nth=0
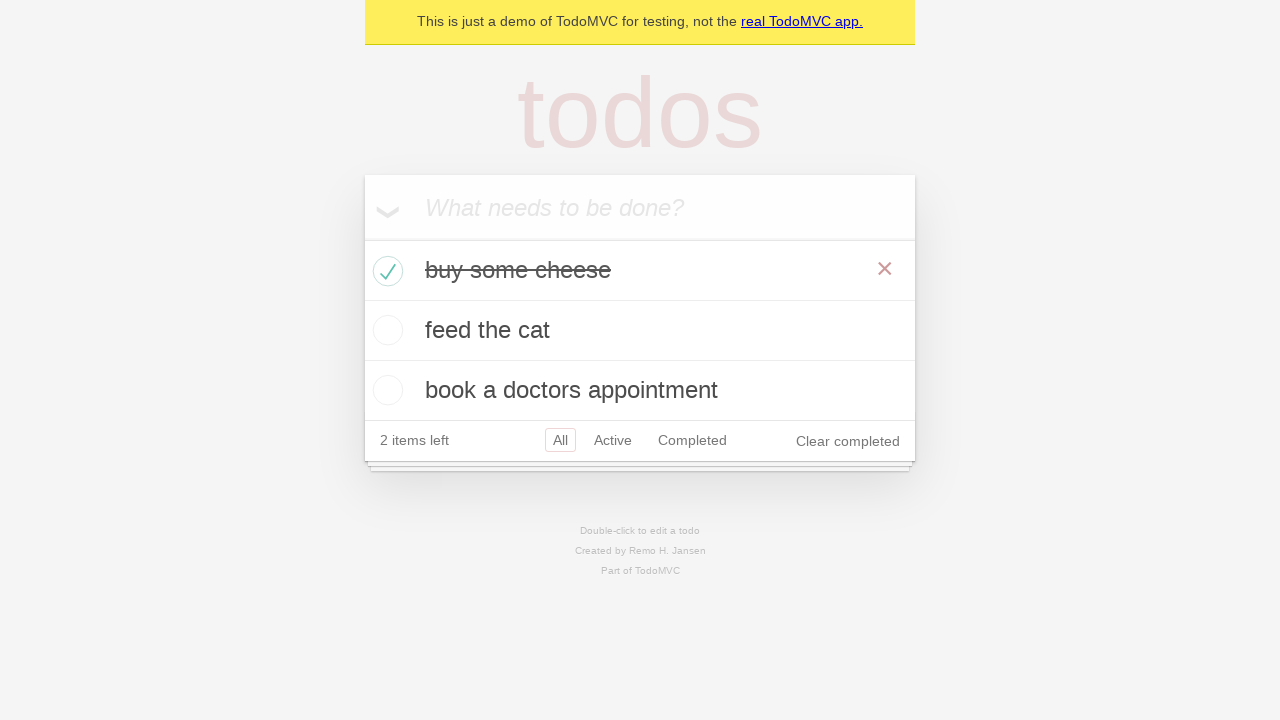

Clear completed button appeared after marking item complete
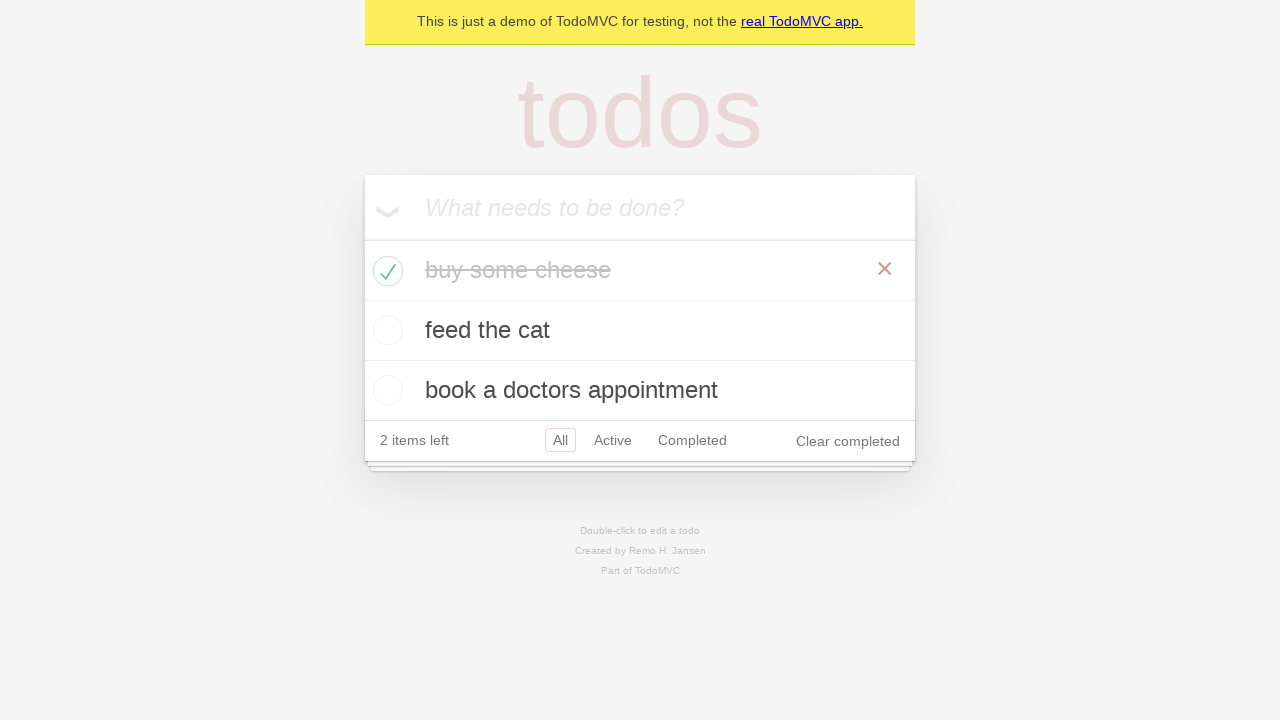

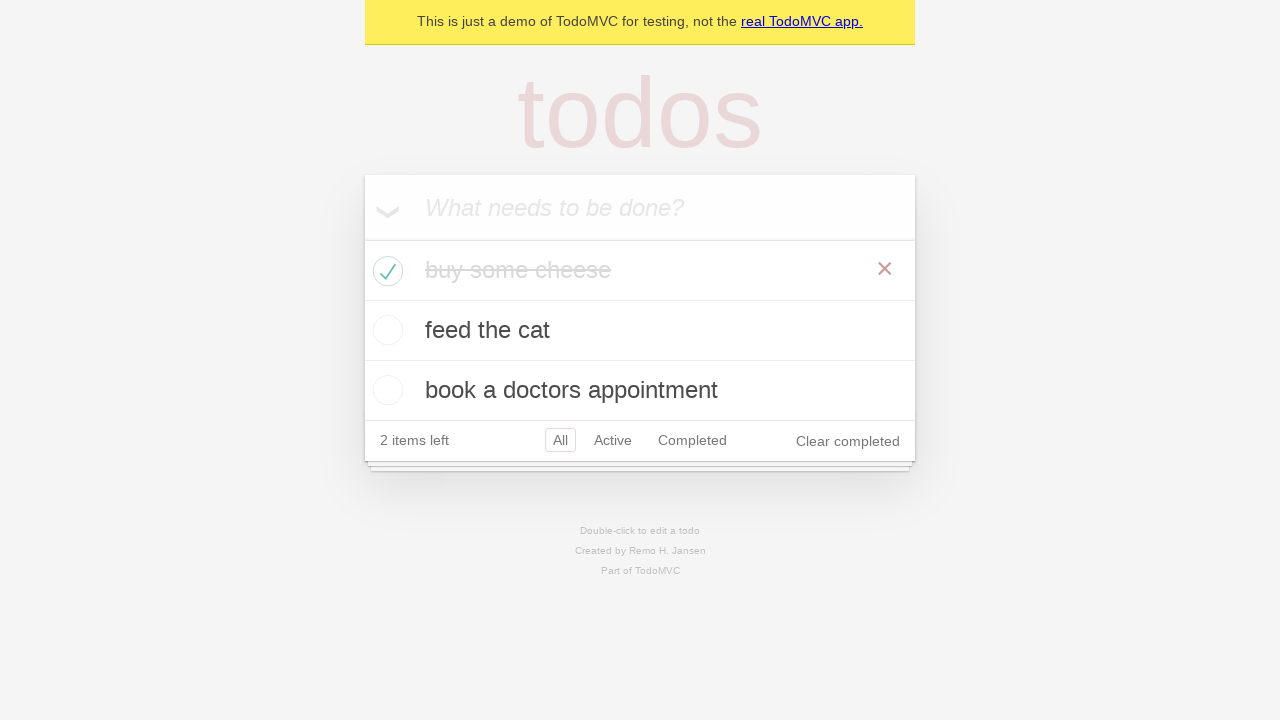